Tests hover tooltip functionality by moving mouse over an input field and verifying the tooltip appears

Starting URL: https://automationfc.github.io/jquery-tooltip/

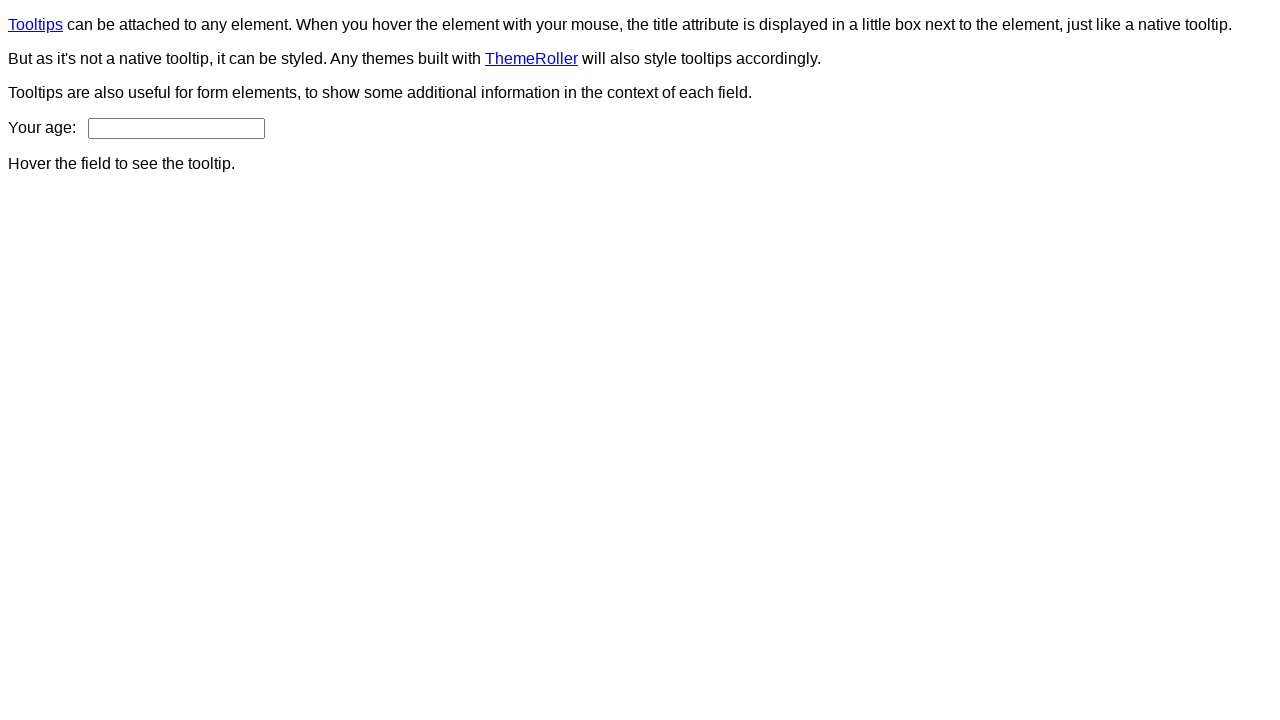

Hovered over age input field to trigger tooltip at (176, 128) on input#age
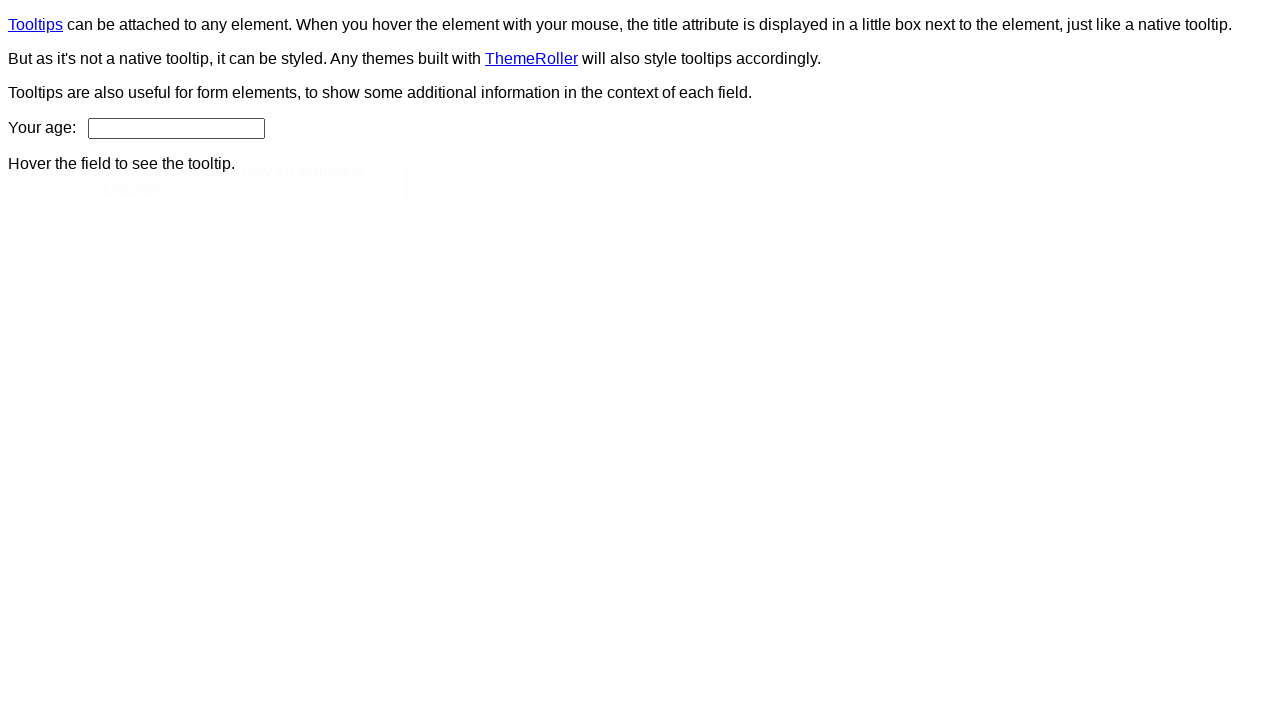

Tooltip content appeared and is visible
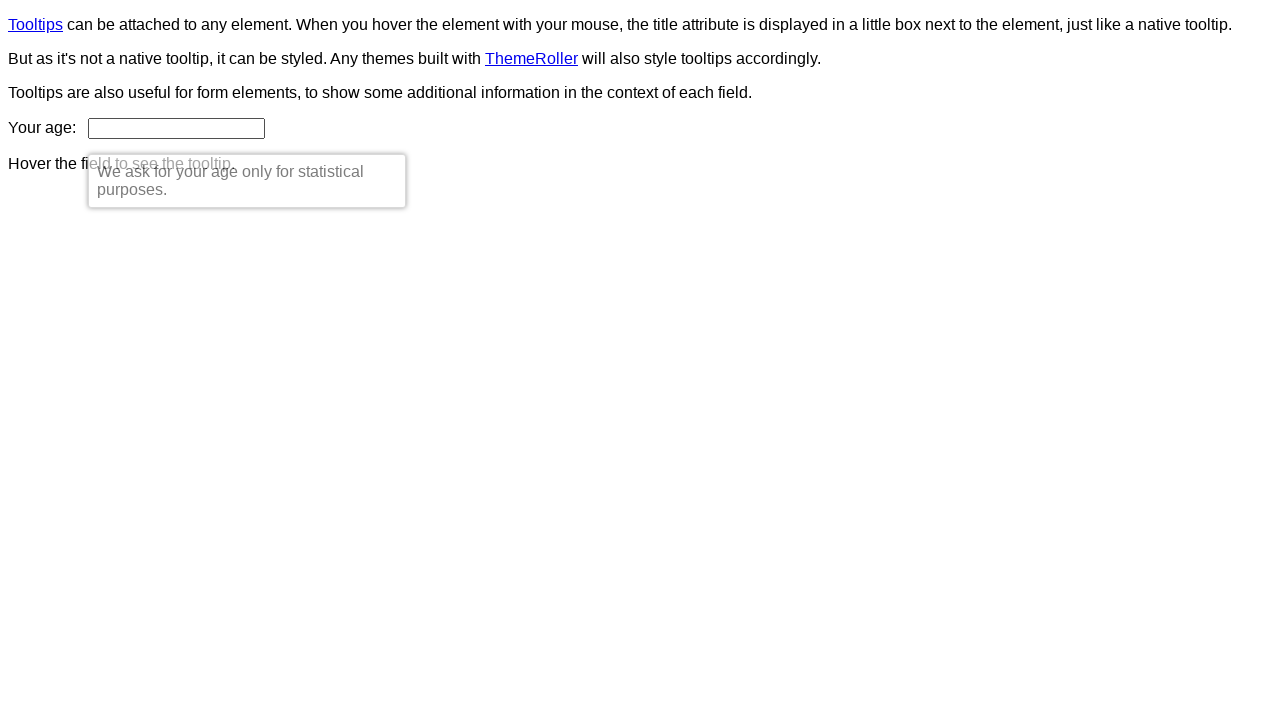

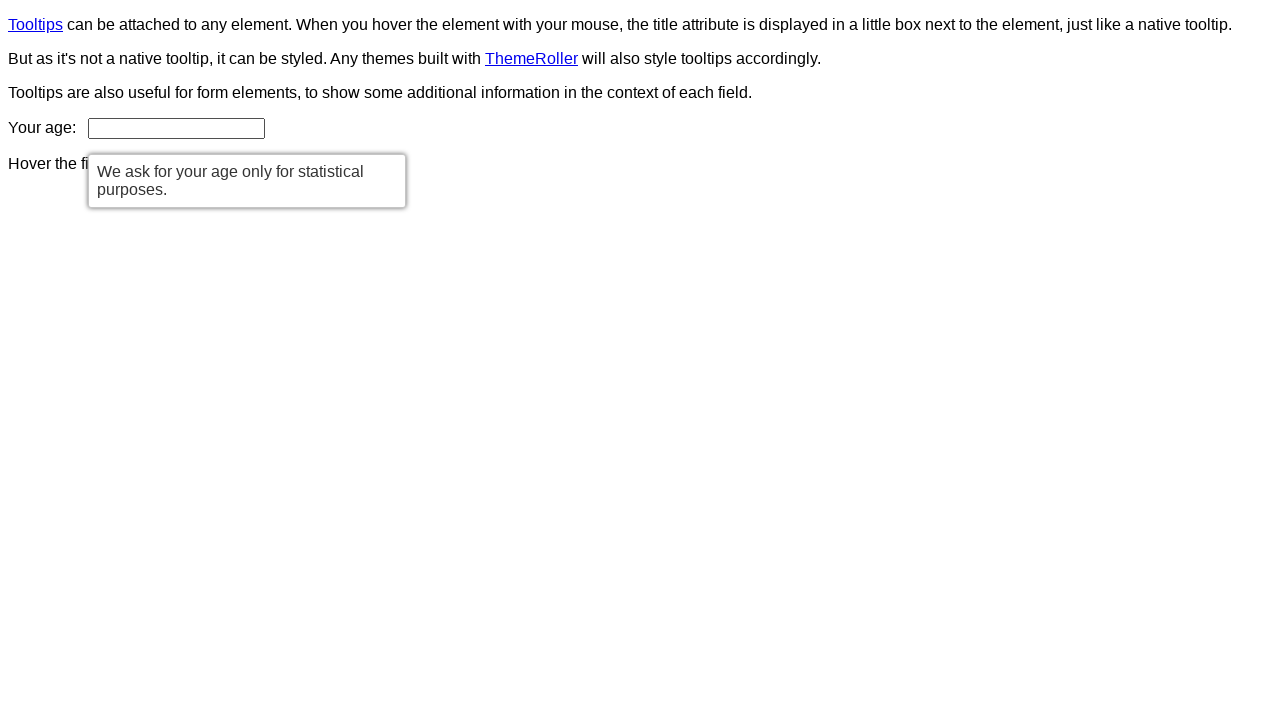